Tests sending keys to a designated element by first clicking elsewhere, then typing into a specific input field

Starting URL: https://selenium.dev/selenium/web/single_text_input.html

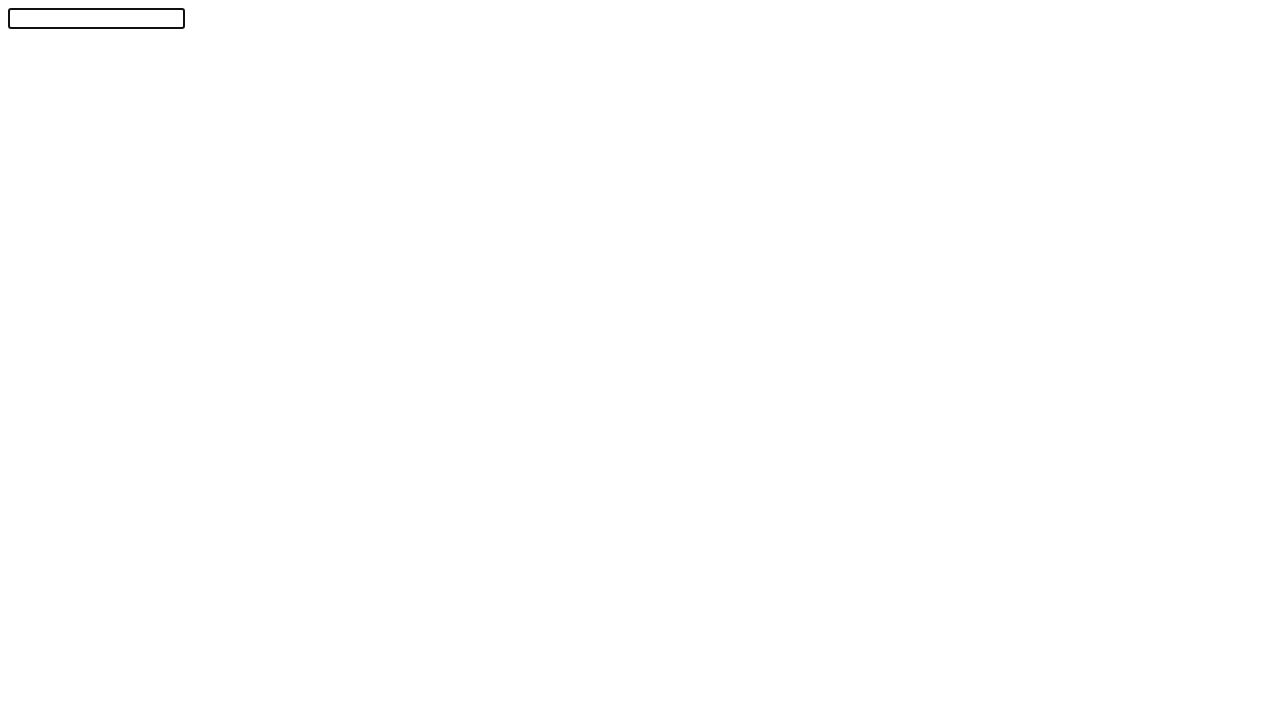

Clicked on body element to shift focus away from input field at (640, 356) on body
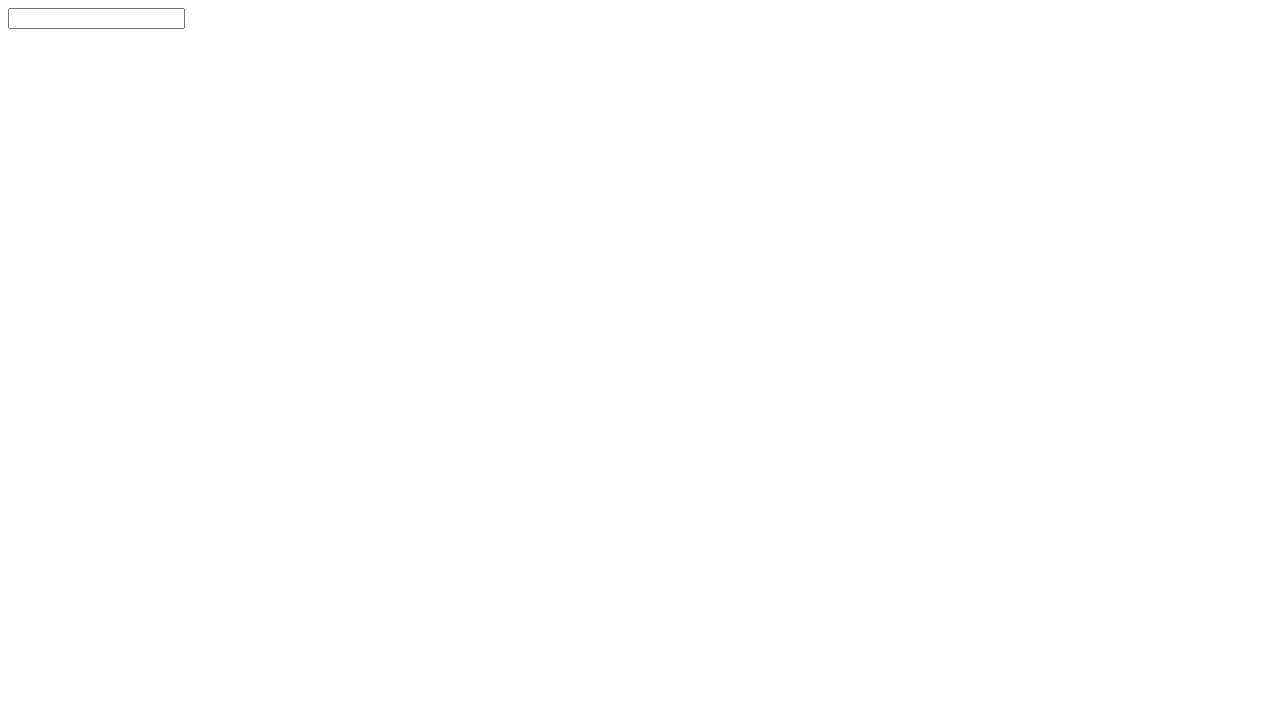

Filled #textInput field with 'abc' on #textInput
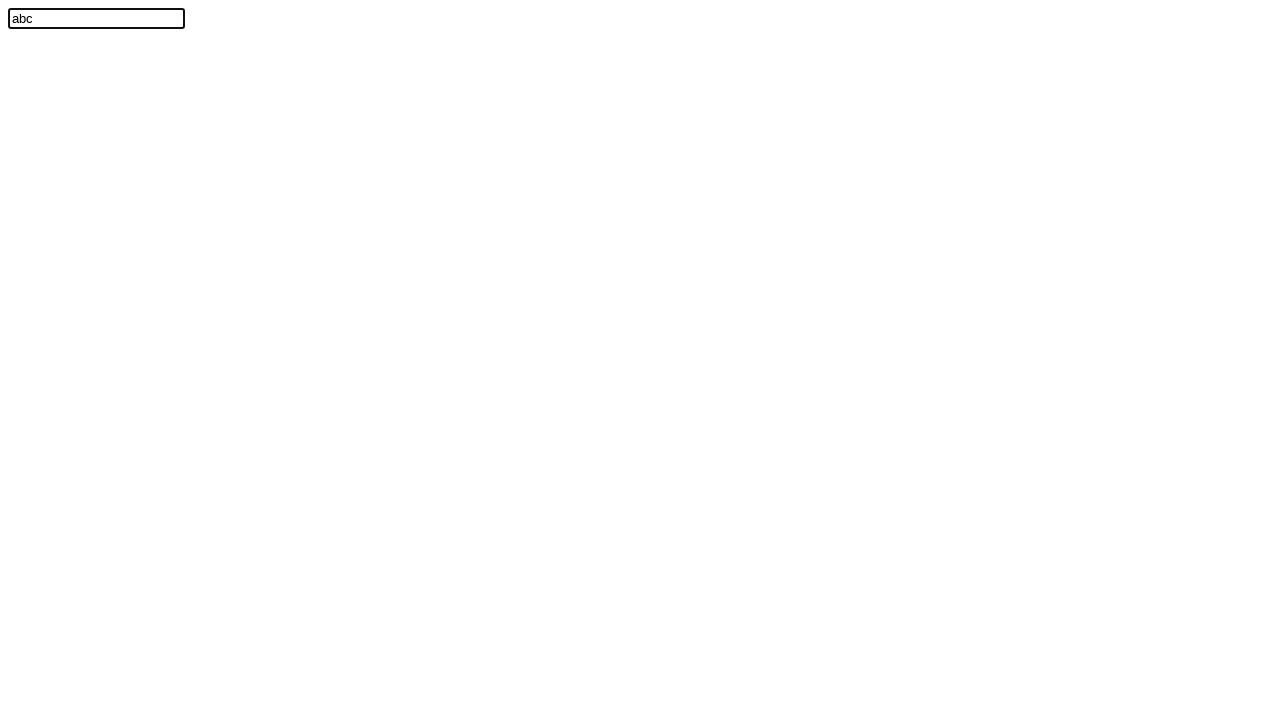

Verified that #textInput contains the expected value 'abc'
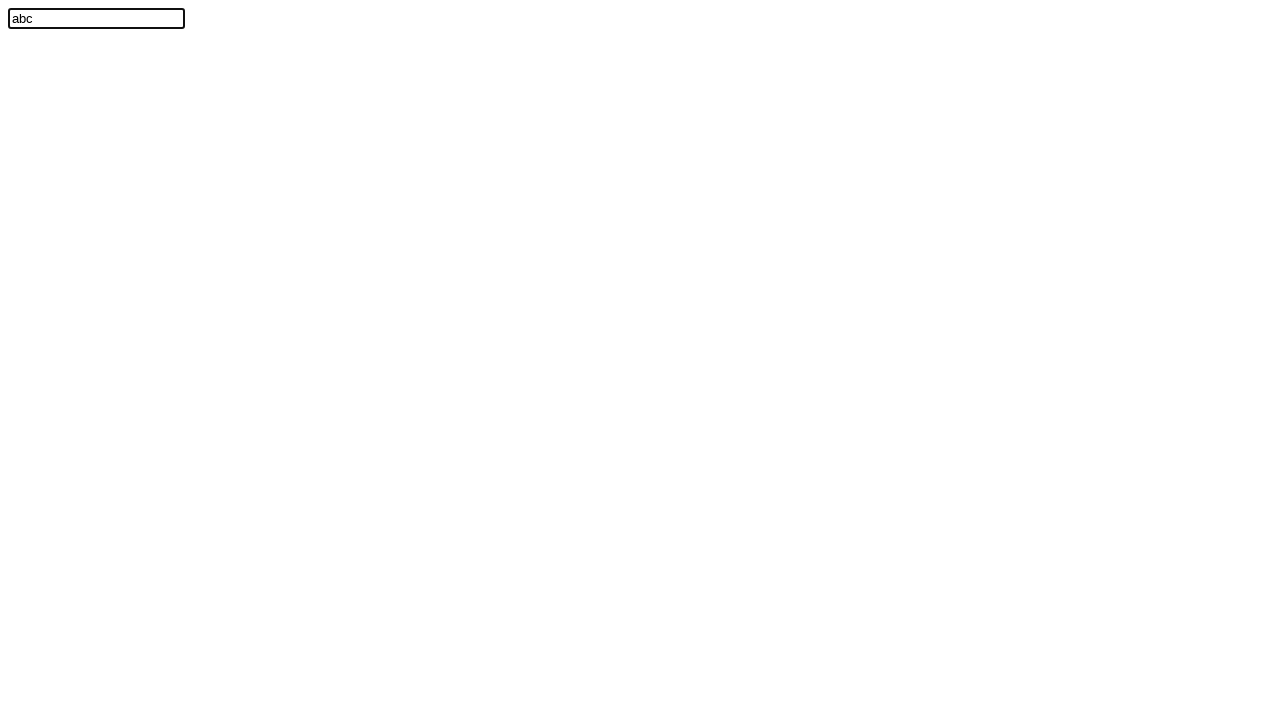

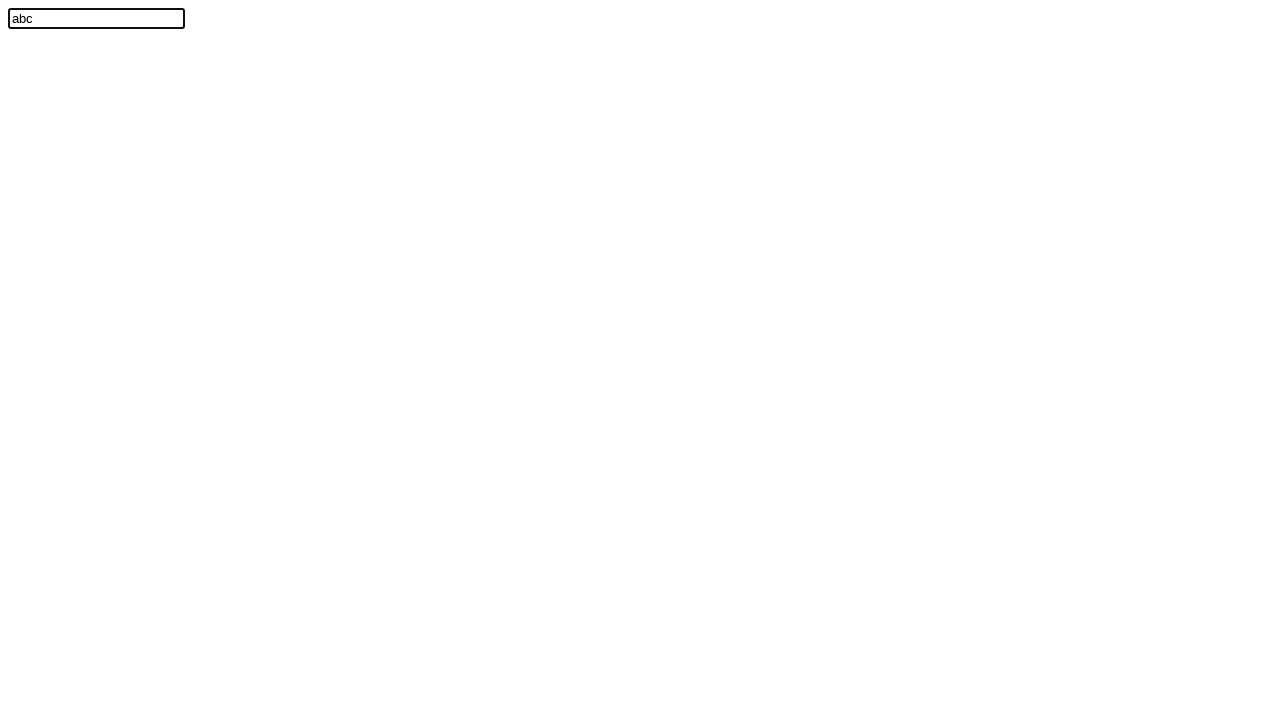